Tests navigation from the About Us dropdown menu to the Departments page

Starting URL: https://qa.heallifehospital.com

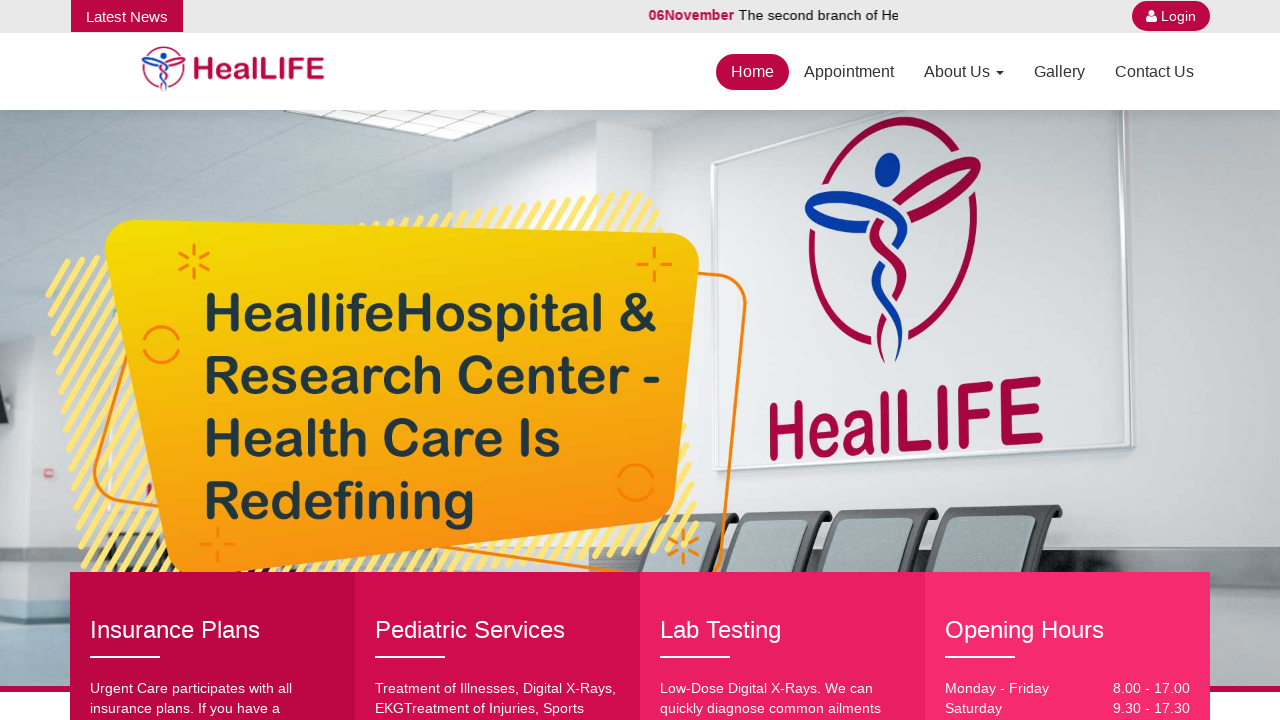

Clicked on Home link at (752, 72) on text=Home
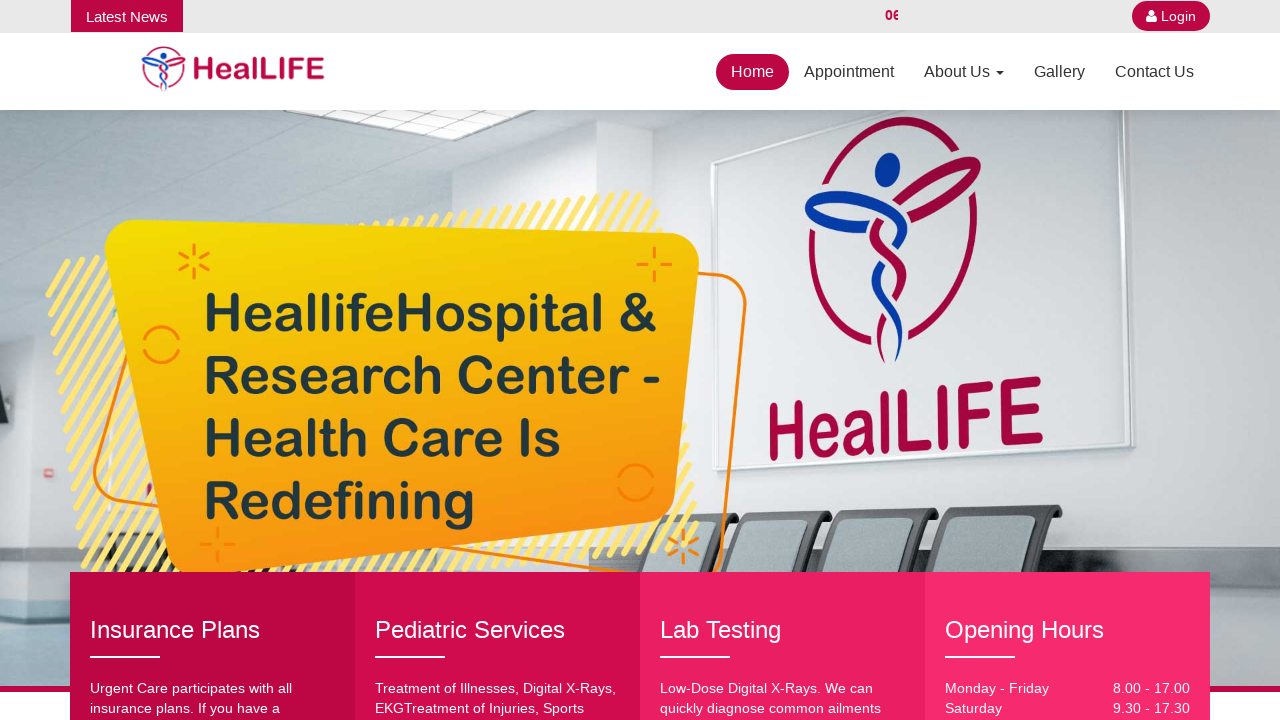

Clicked on About Us dropdown menu at (964, 72) on text=About Us
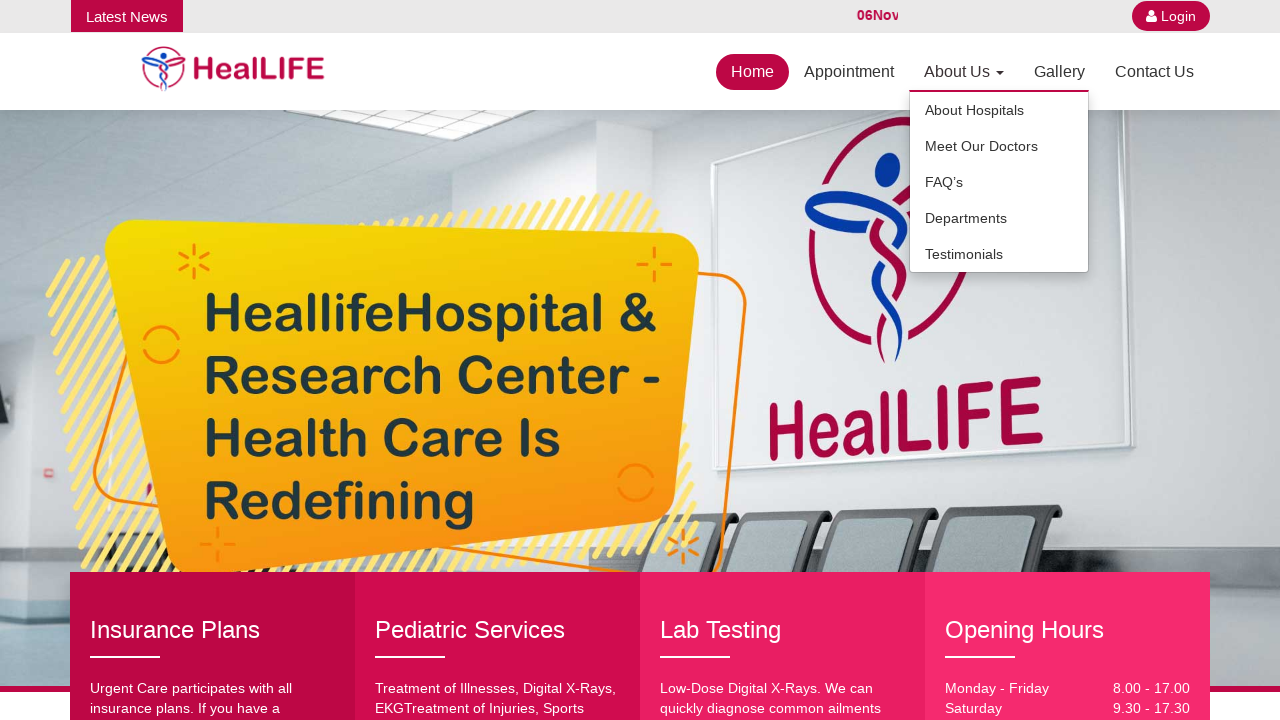

Clicked on Departments link in About Us menu at (999, 218) on text=Departments
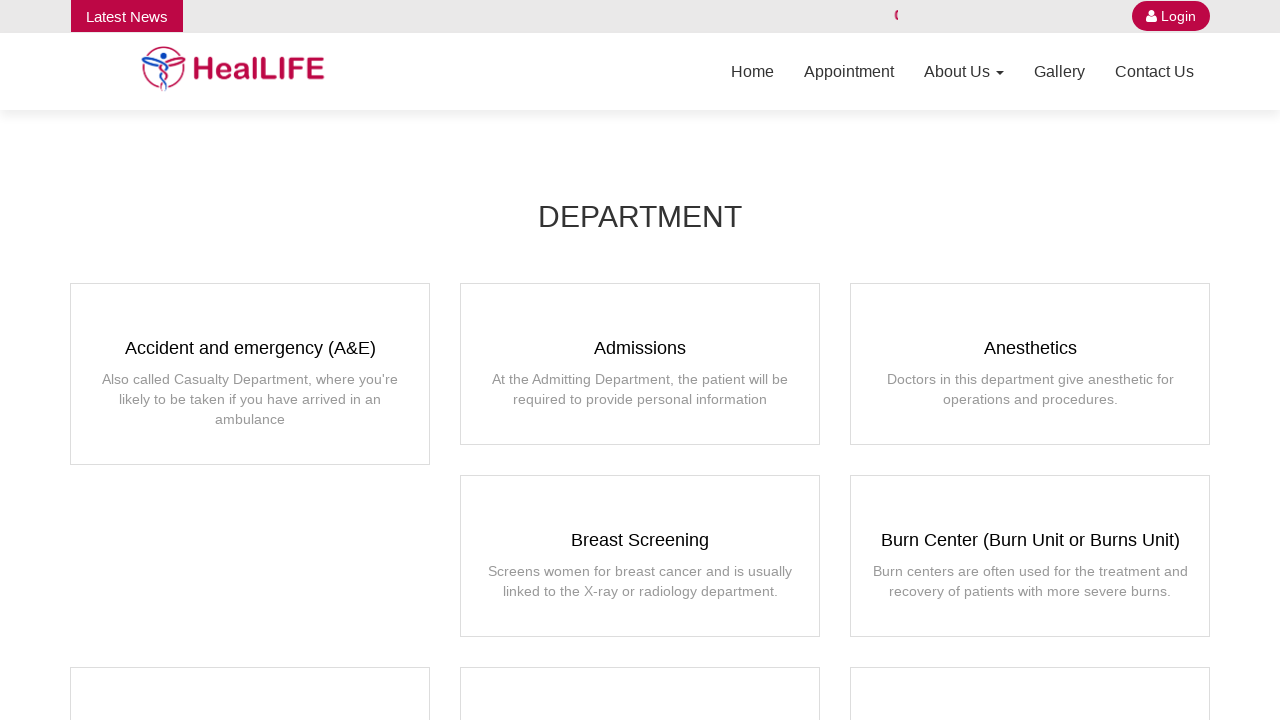

Navigation to Departments page completed and URL verified
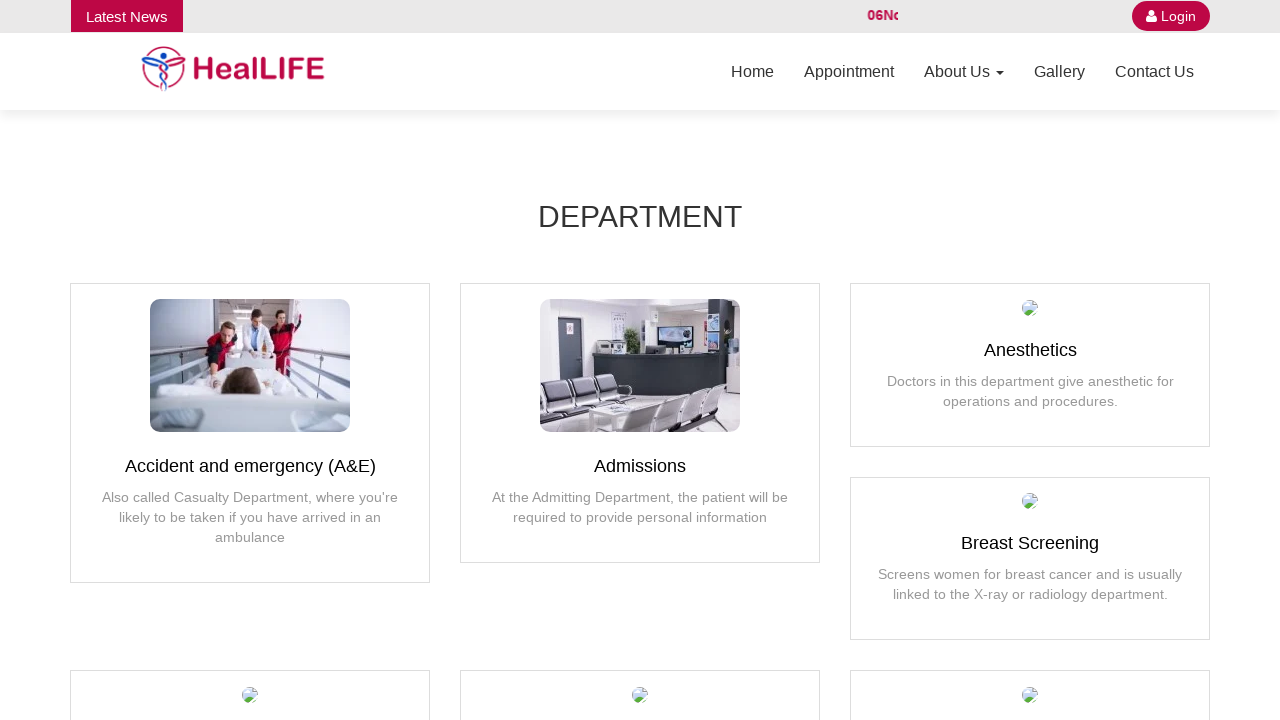

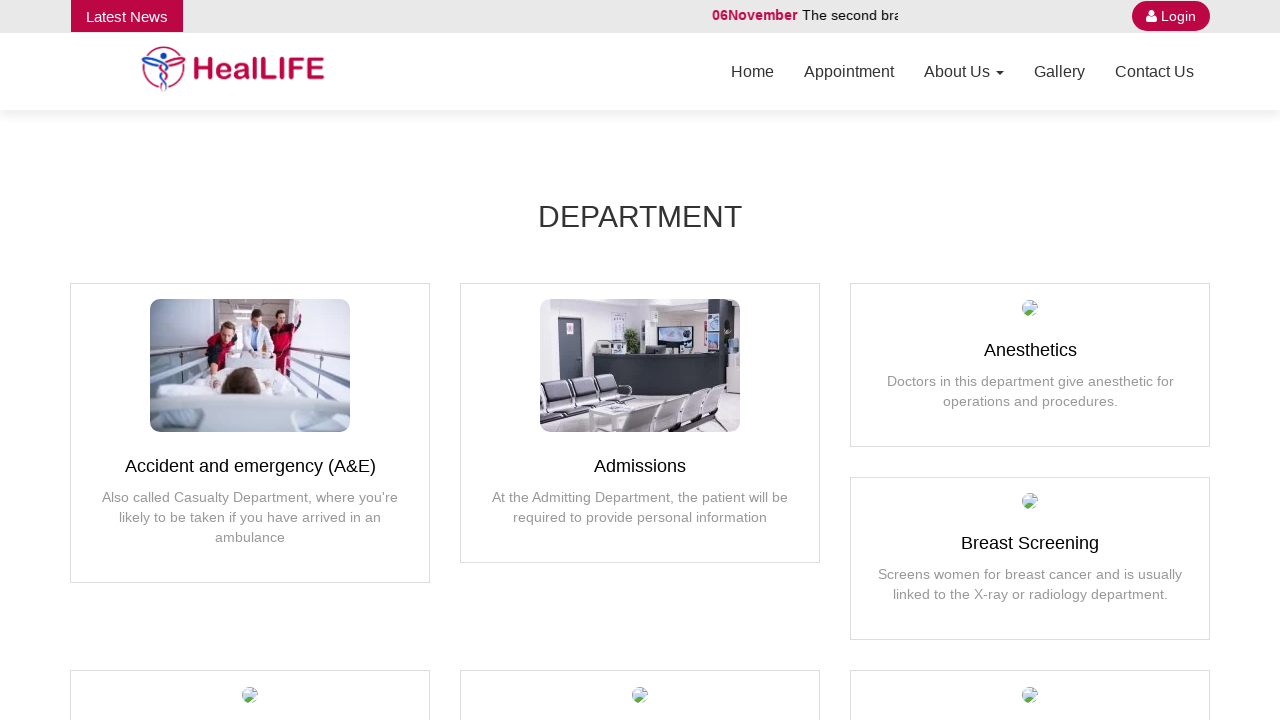